Tests Steam store search functionality by searching for a game and navigating to the first result

Starting URL: https://store.steampowered.com/search/?term=portal

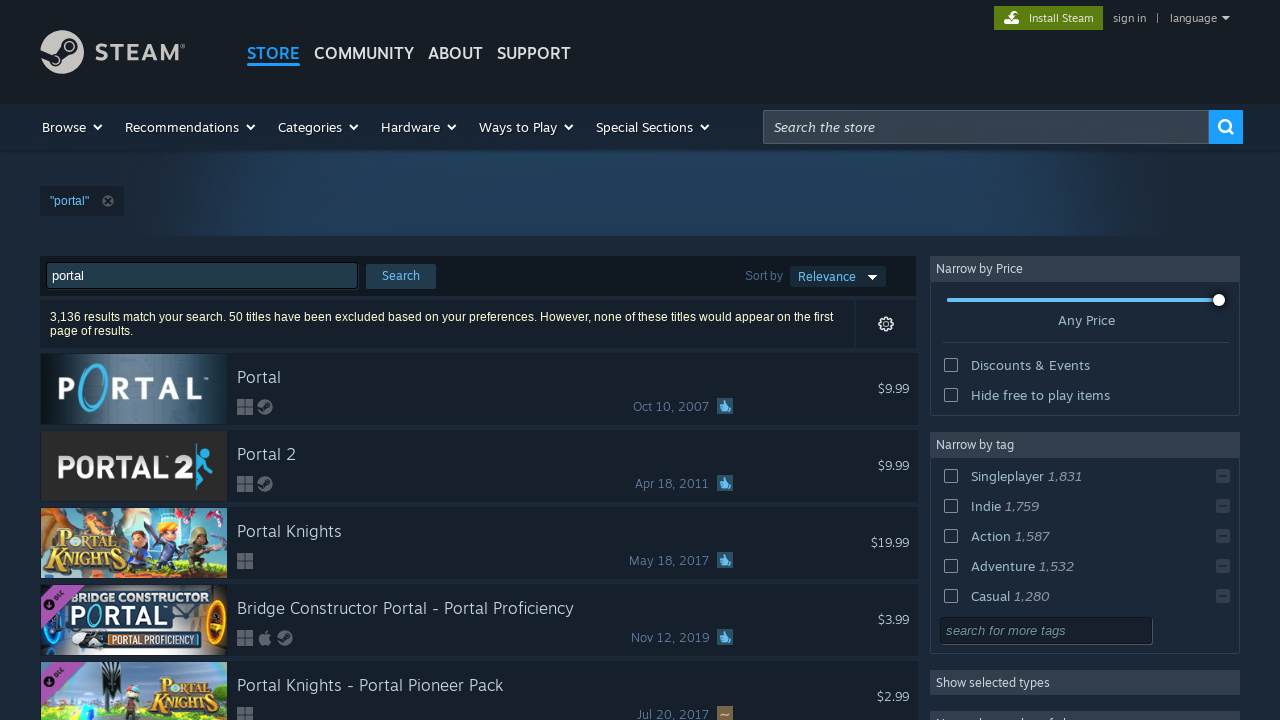

Search results loaded on Steam store
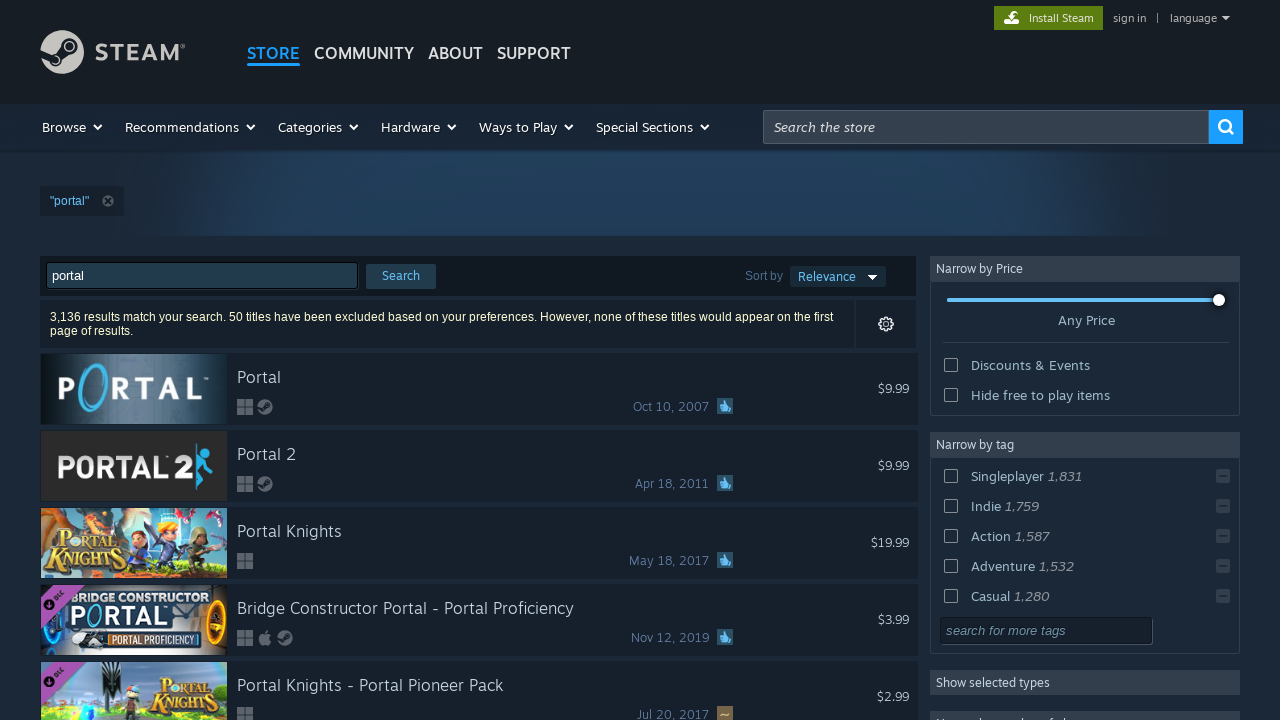

Clicked on the first game result (Portal) at (479, 389) on #search_resultsRows a:first-child
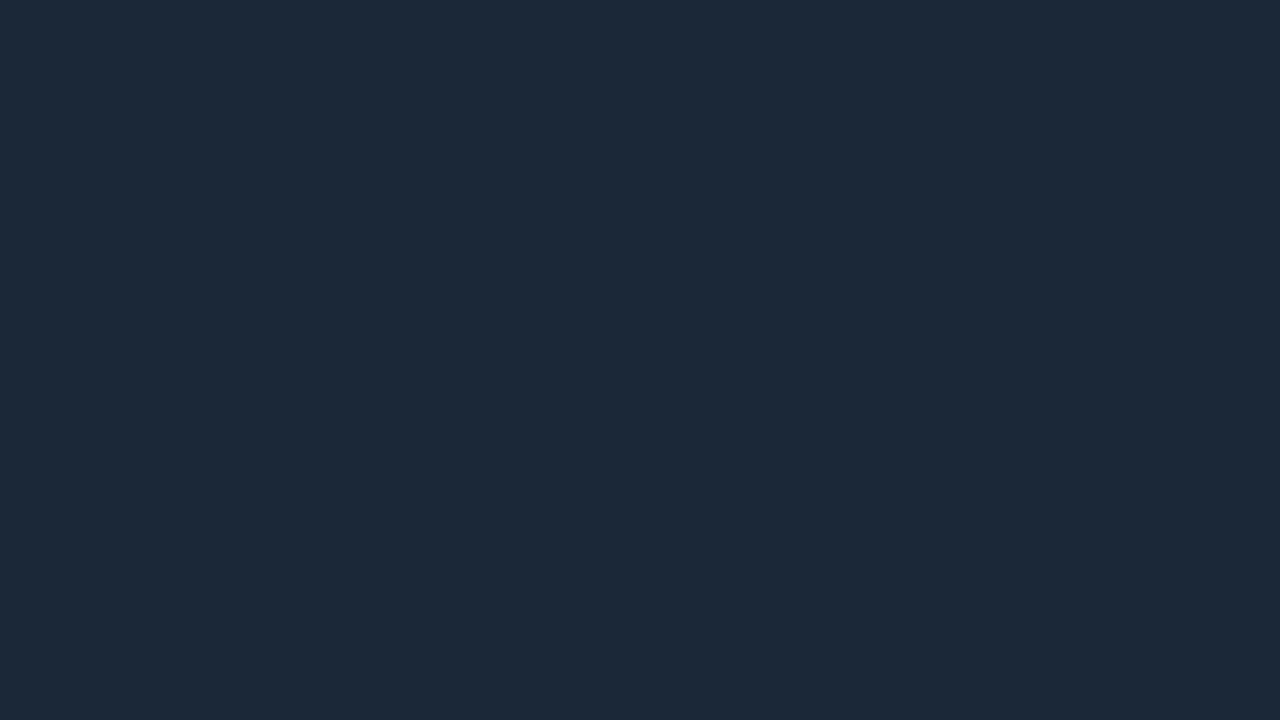

Game detail page loaded with description snippet
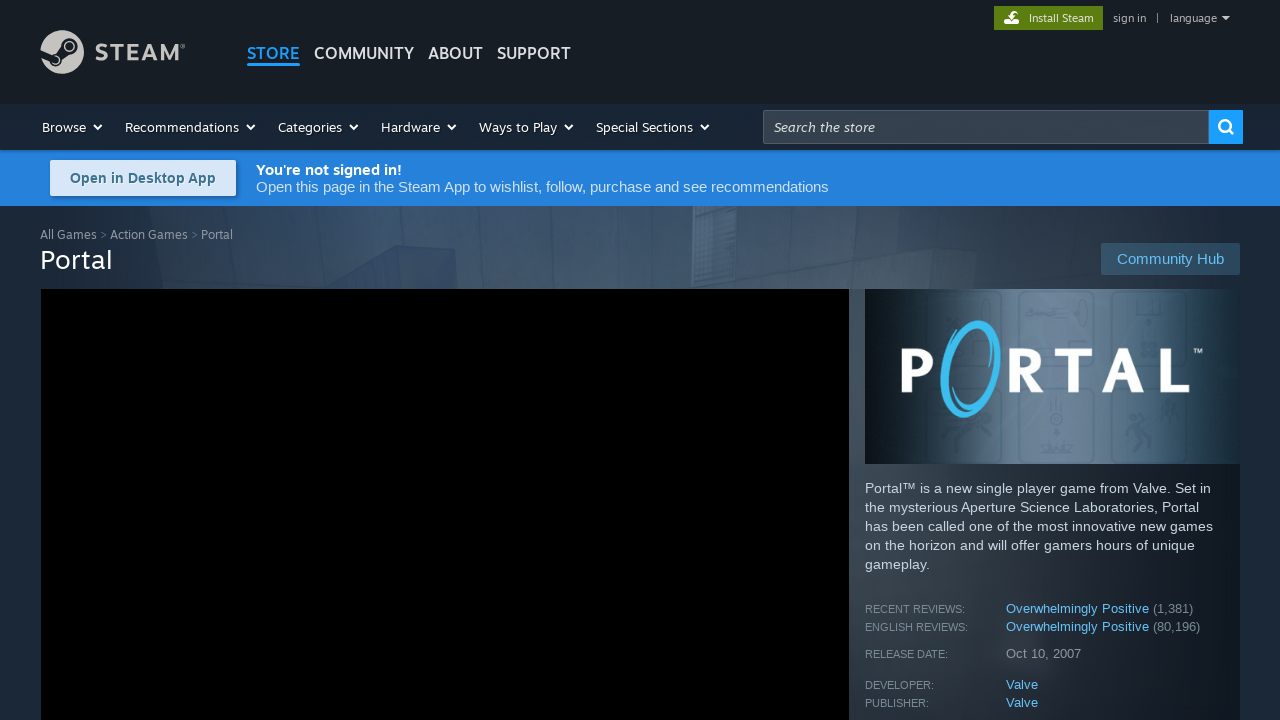

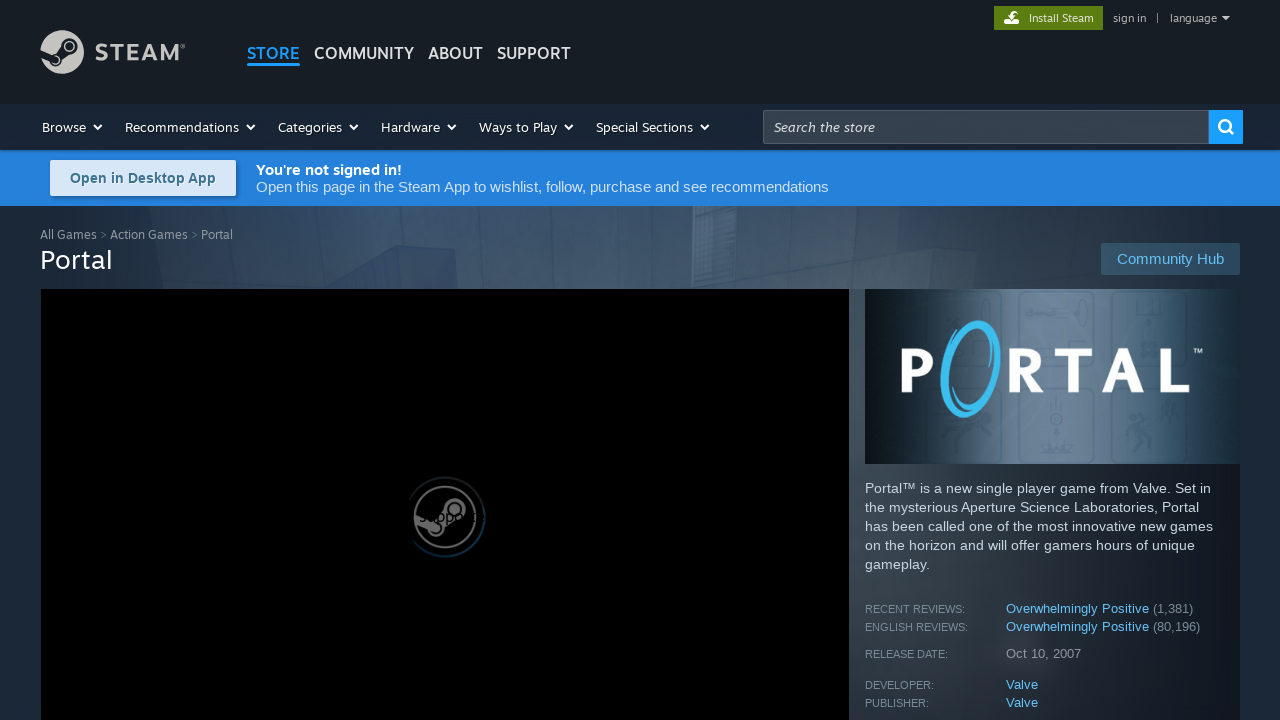